Tests dynamic loading by clicking a start button and waiting for "Hello World!" text to appear with extended timeout

Starting URL: https://automationfc.github.io/dynamic-loading/

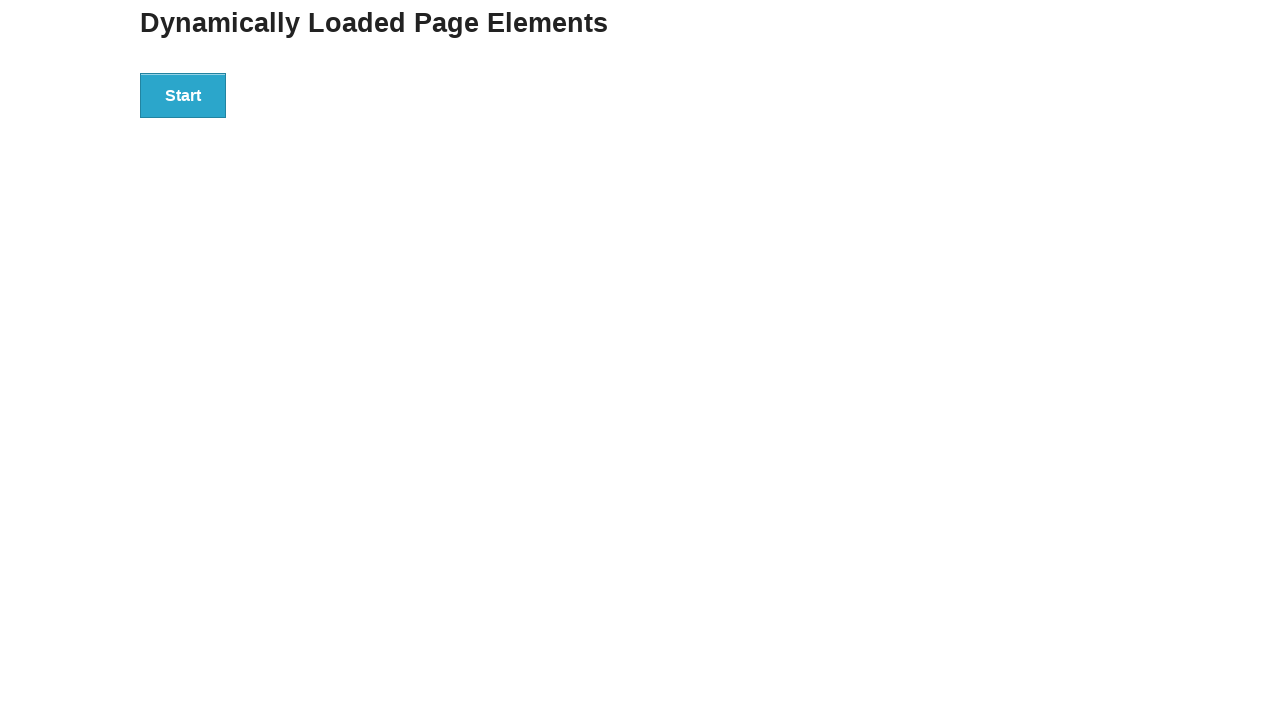

Navigated to dynamic loading test page
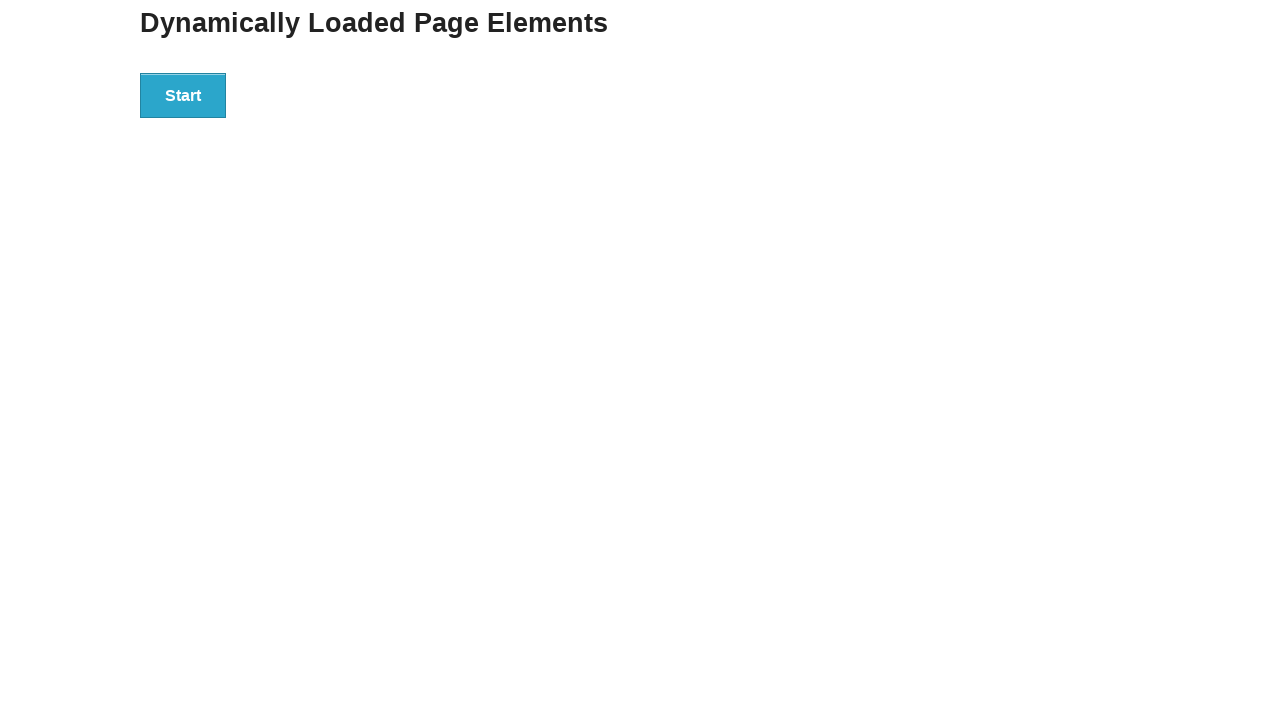

Clicked the start button to initiate dynamic loading at (183, 95) on div#start > button
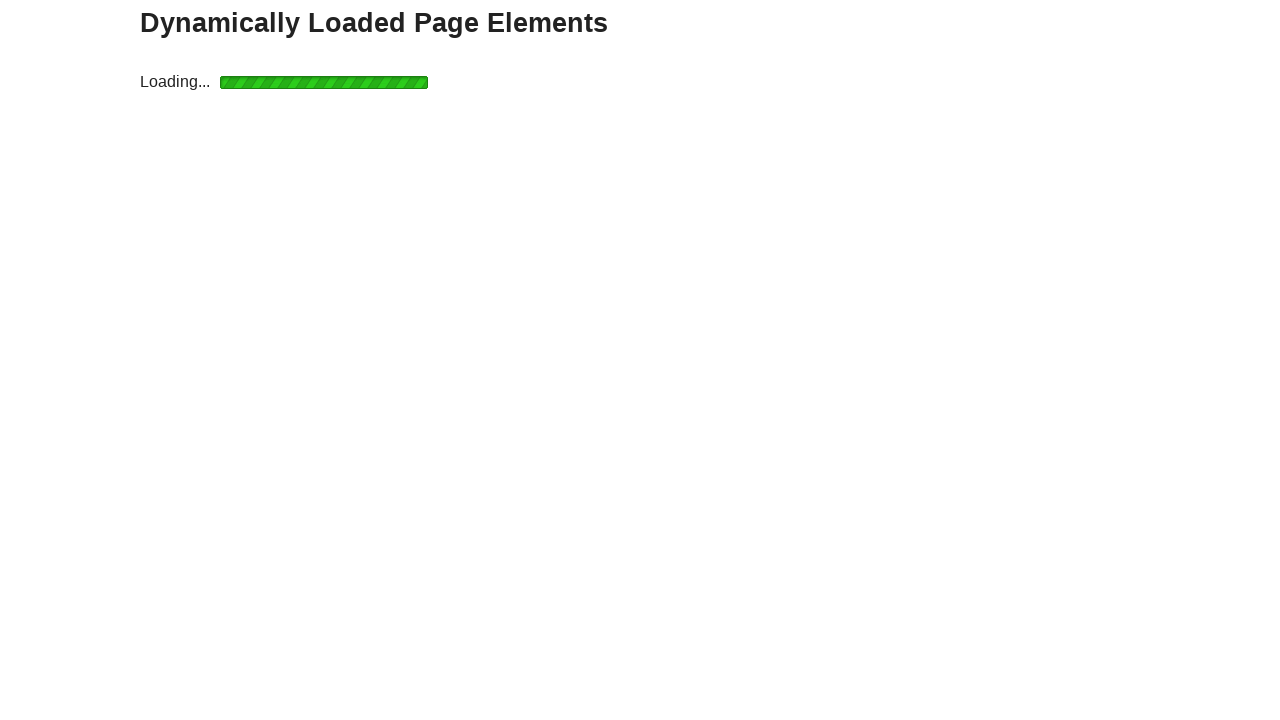

Waited for 'Hello World!' text to appear with extended timeout
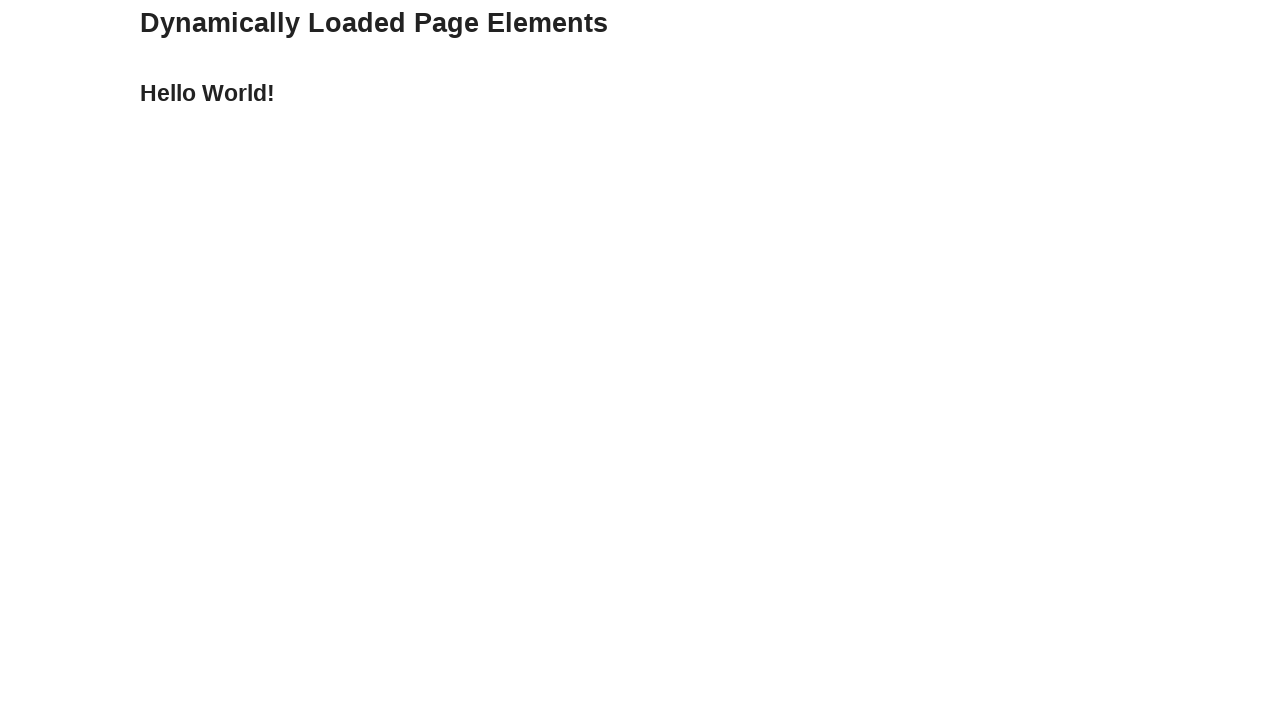

Verified that 'Hello World!' text is displayed correctly
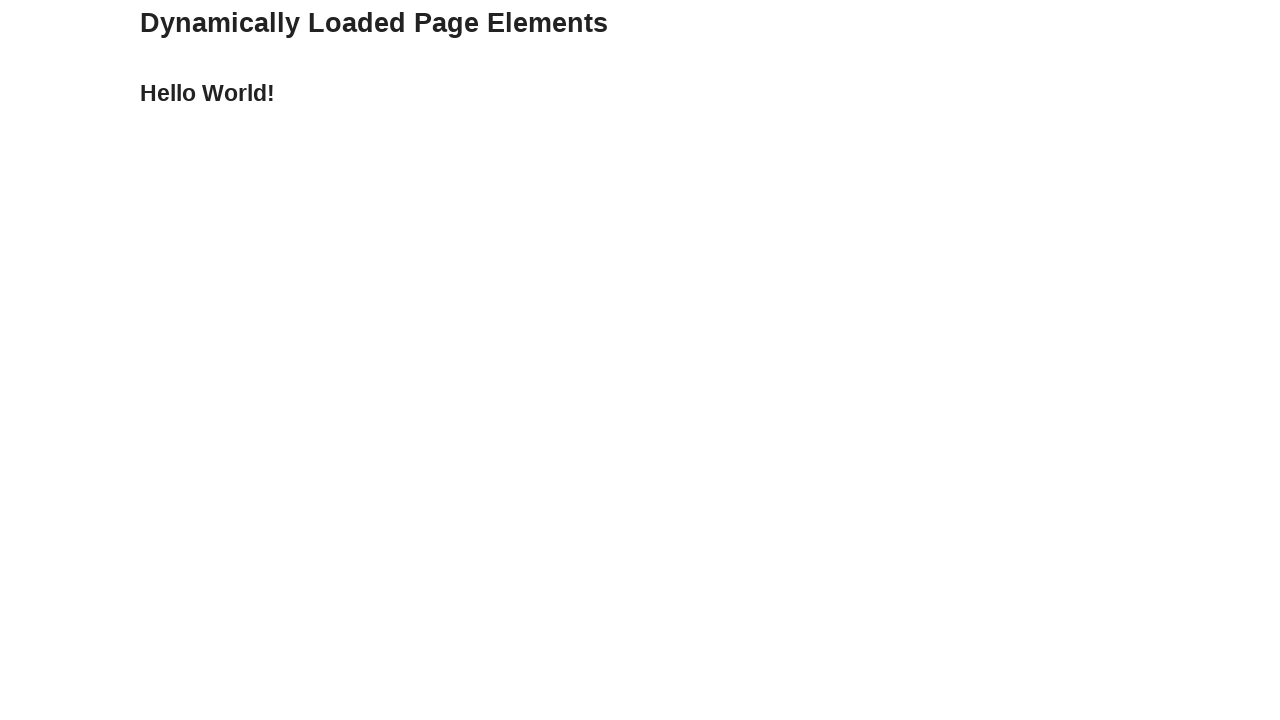

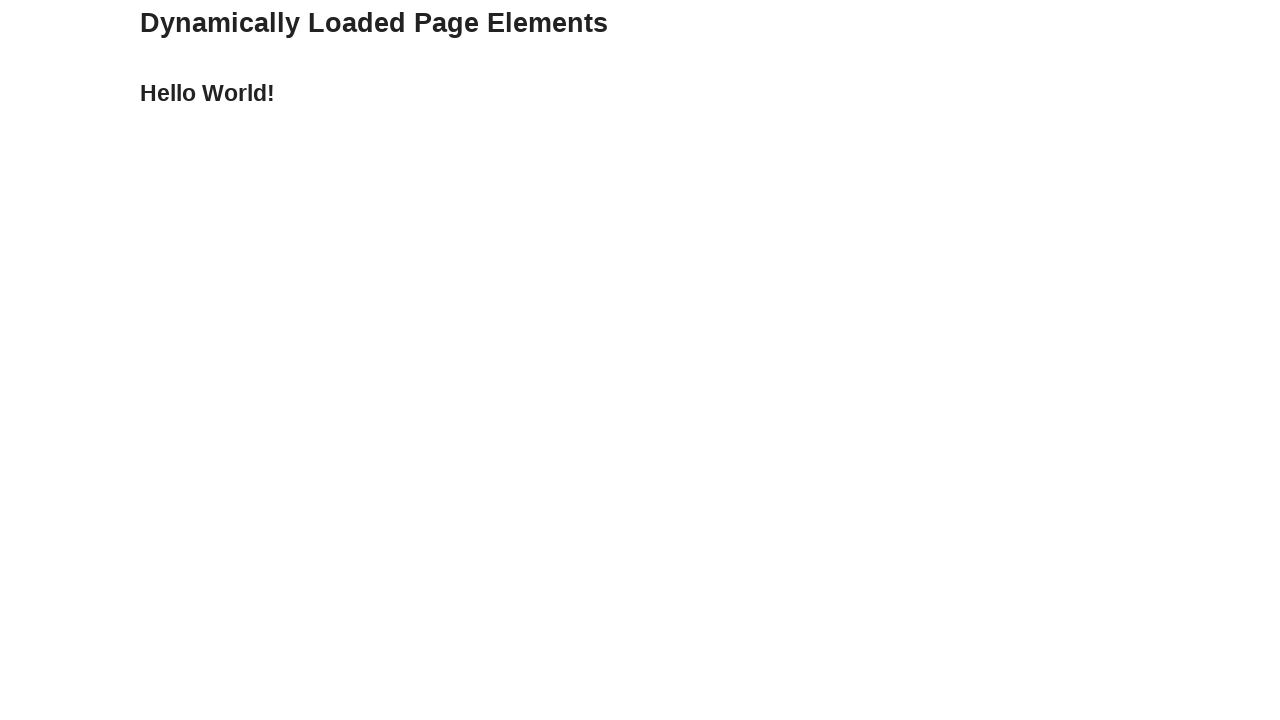